Tests text field interactions including clicking, typing character by character, and appending values to an input field

Starting URL: https://the-internet.herokuapp.com/inputs

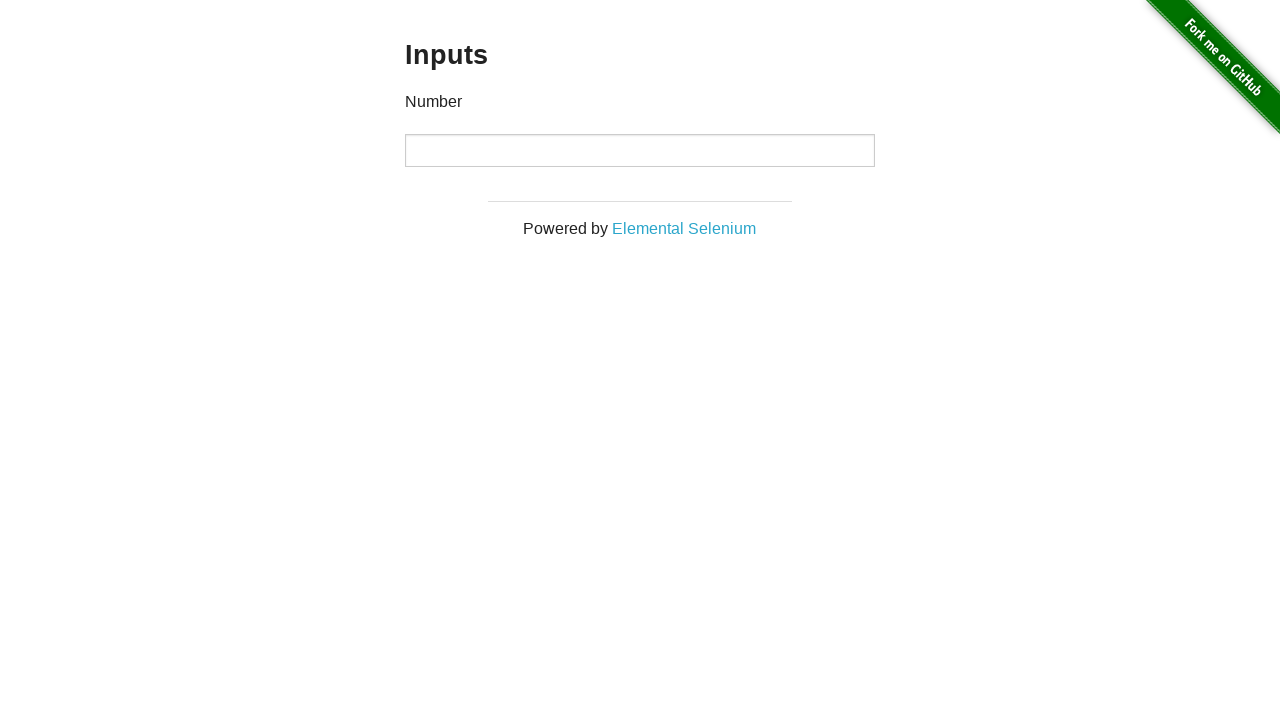

Clicked on the number input field at (640, 150) on input[type='number']
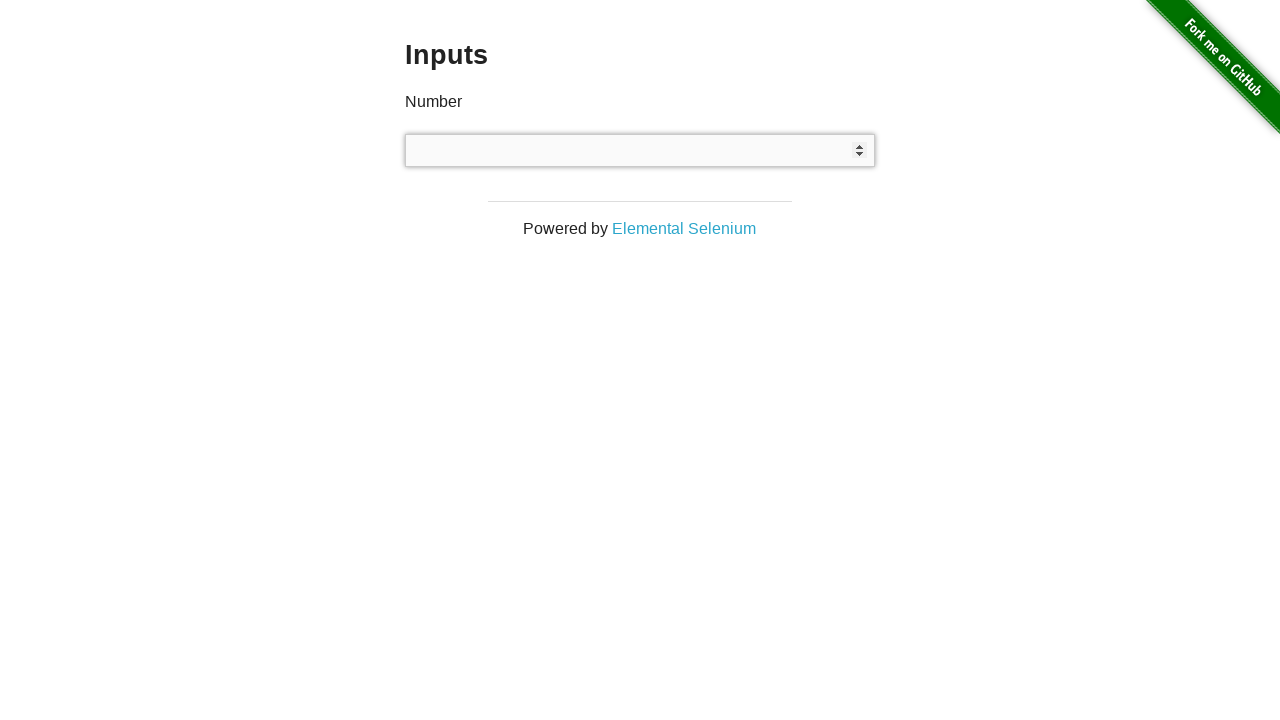

Typed character '1' into the number input field
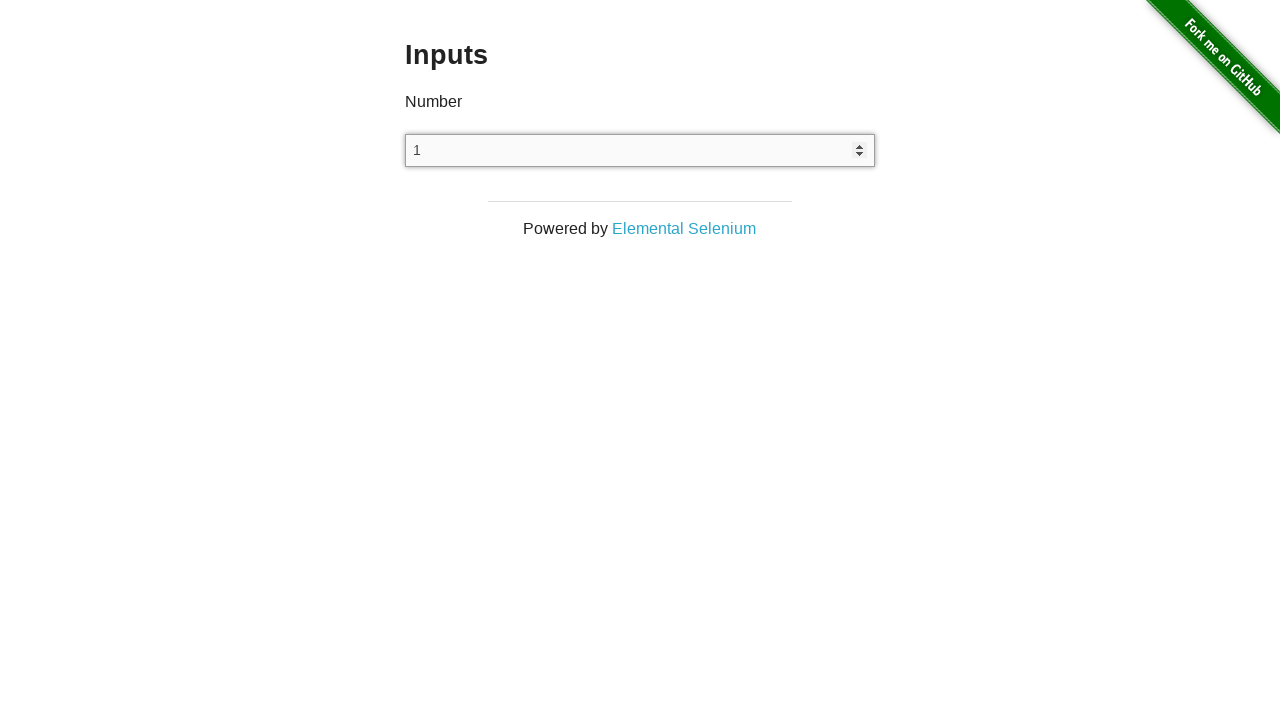

Typed character '2' into the number input field
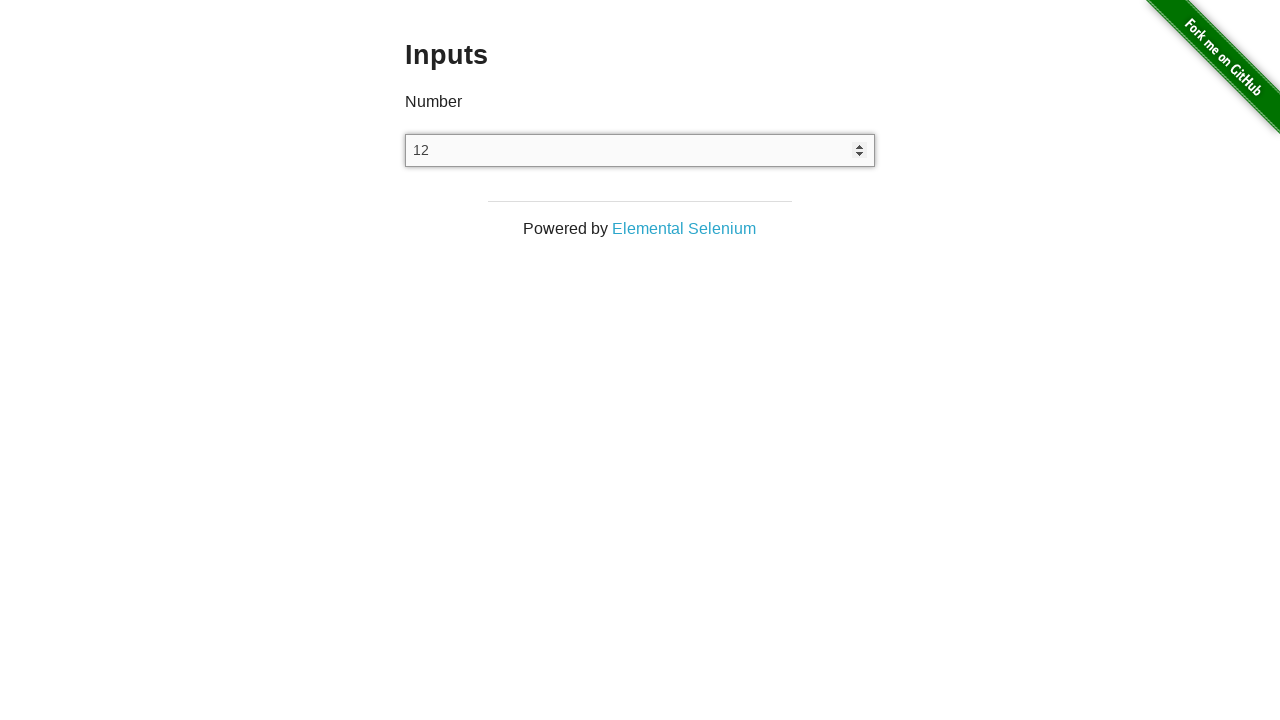

Typed character '3' into the number input field
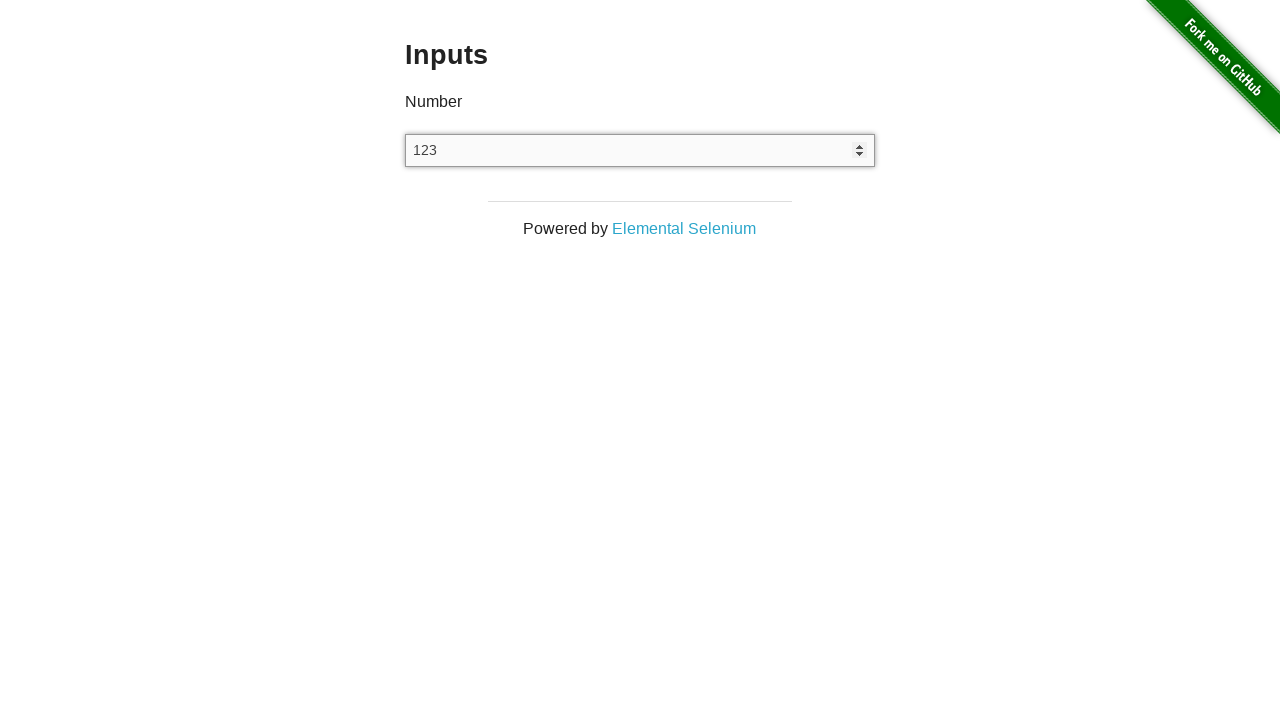

Typed character '4' into the number input field
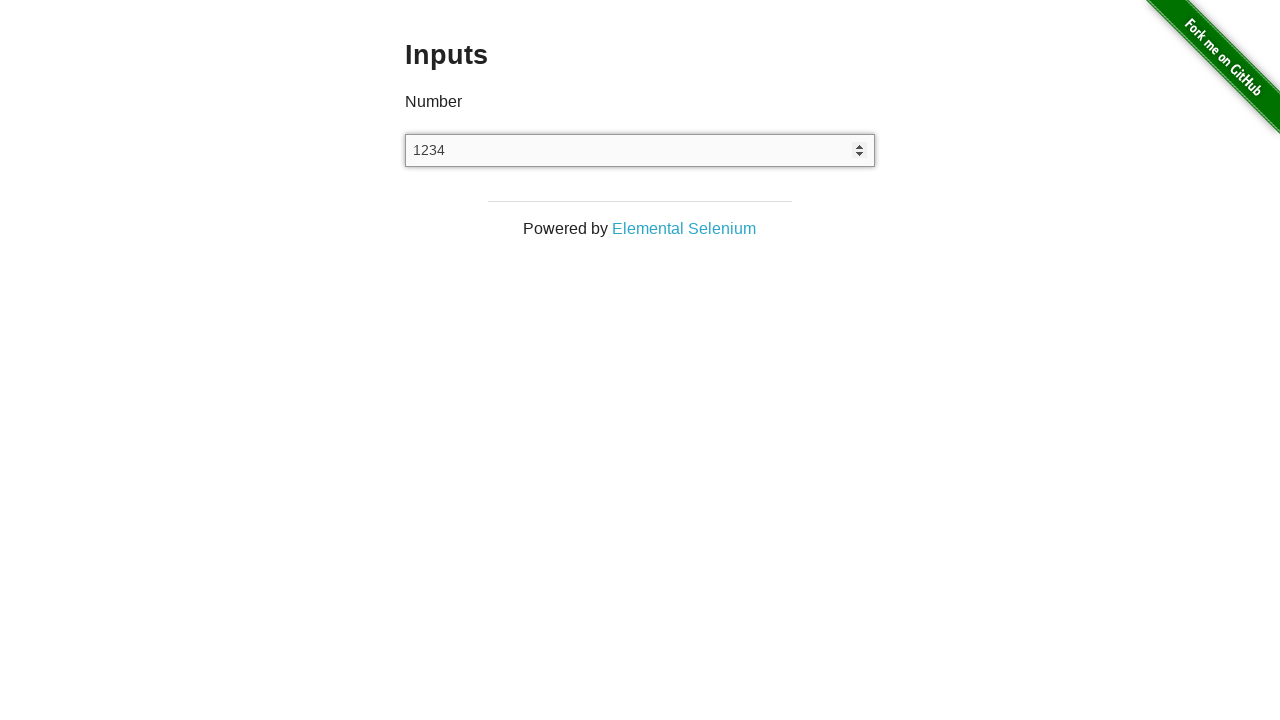

Typed character '5' into the number input field
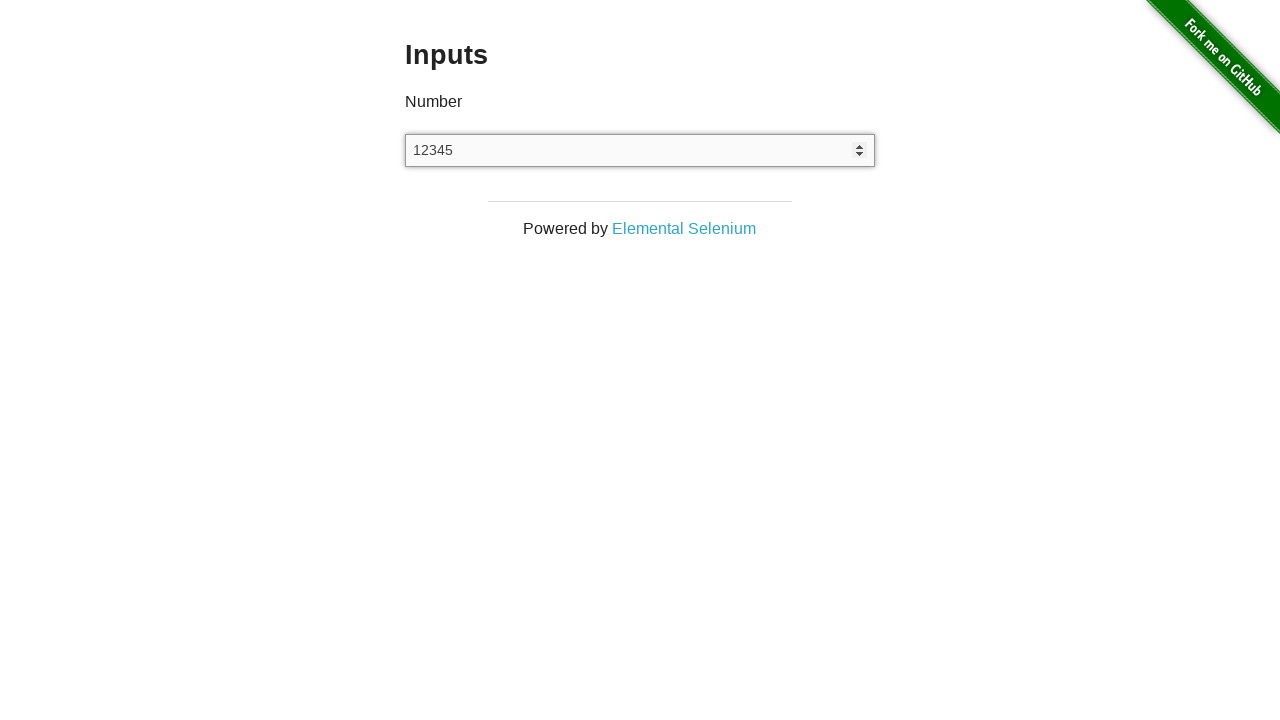

Located the number input field element
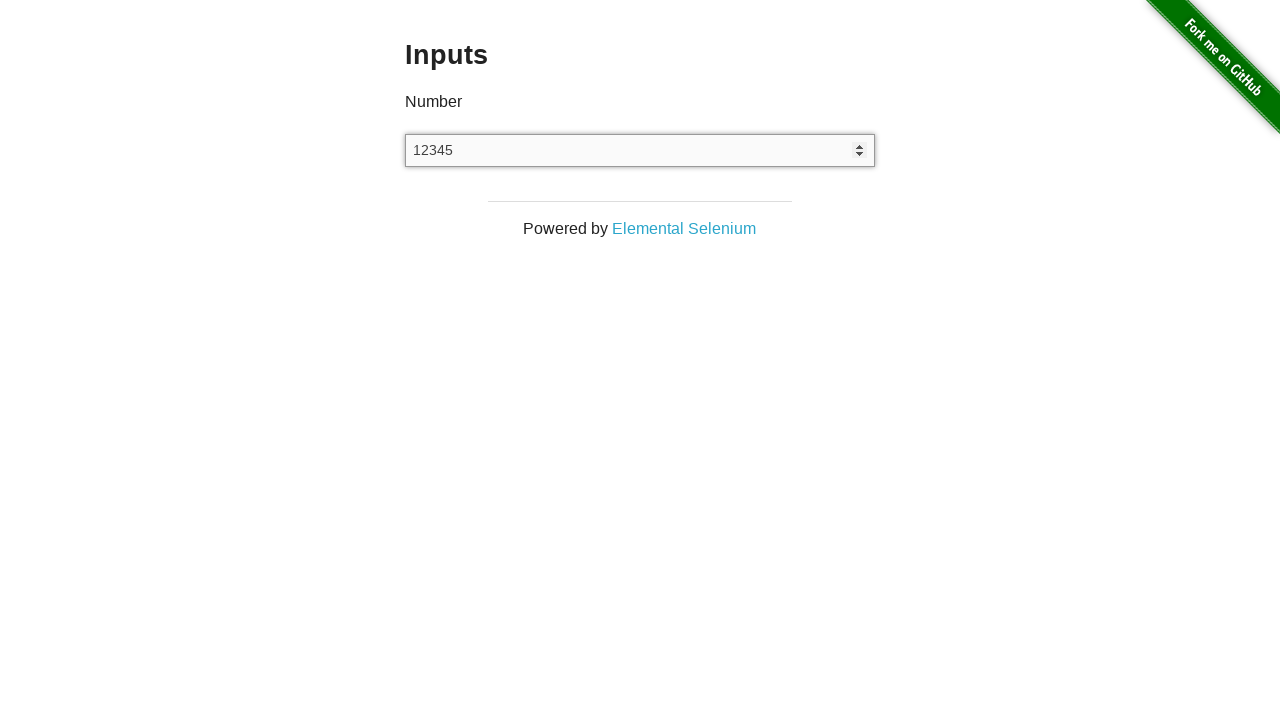

Retrieved current input value: '12345'
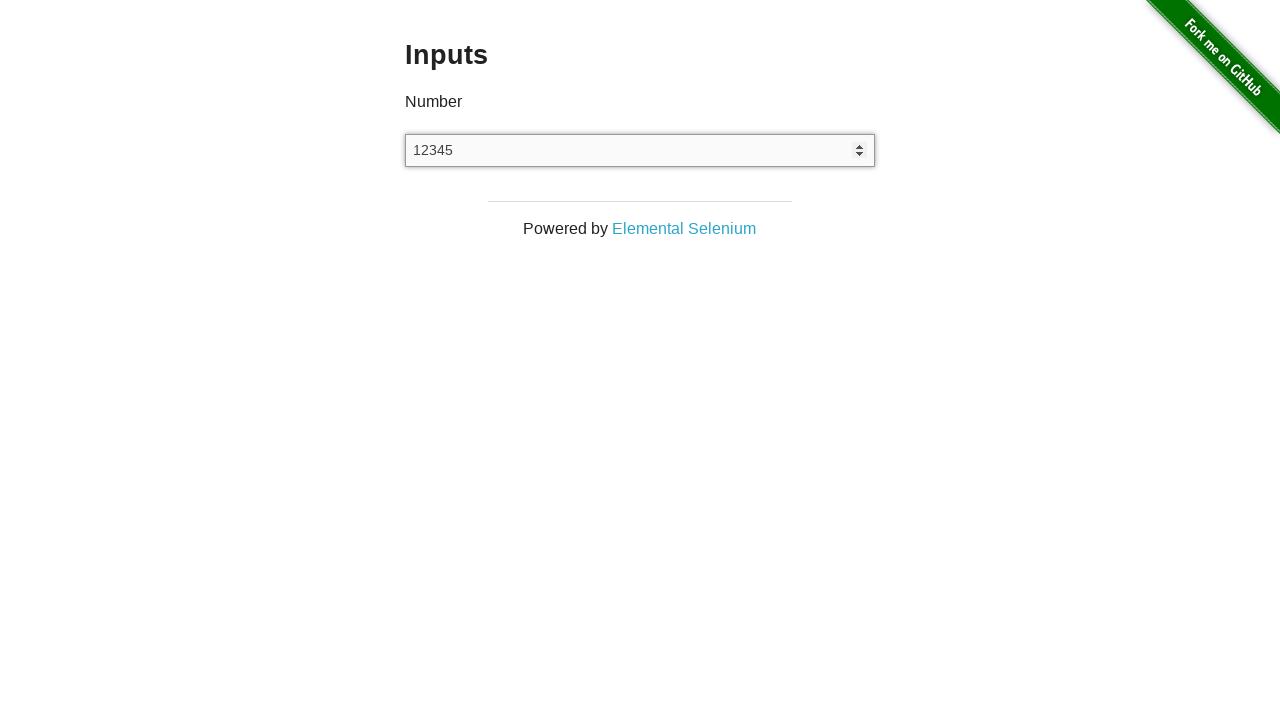

Appended '6789' to the input field, resulting in value '123456789' on input[type='number']
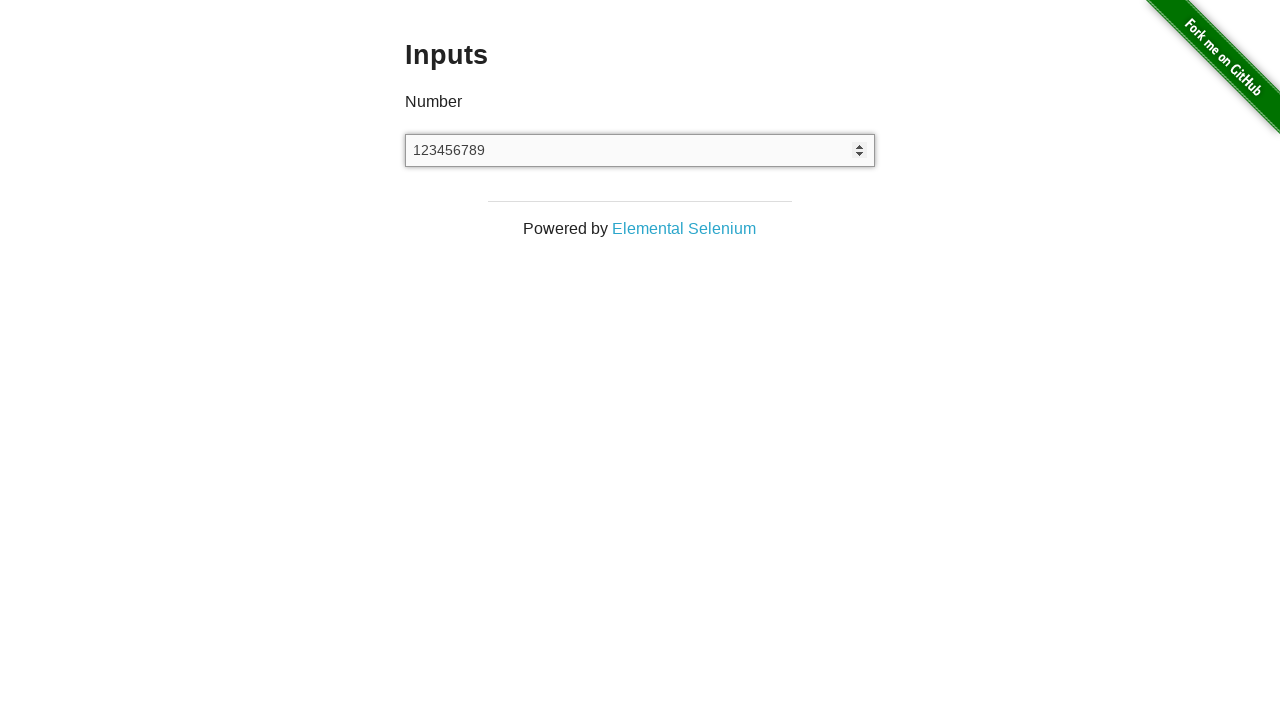

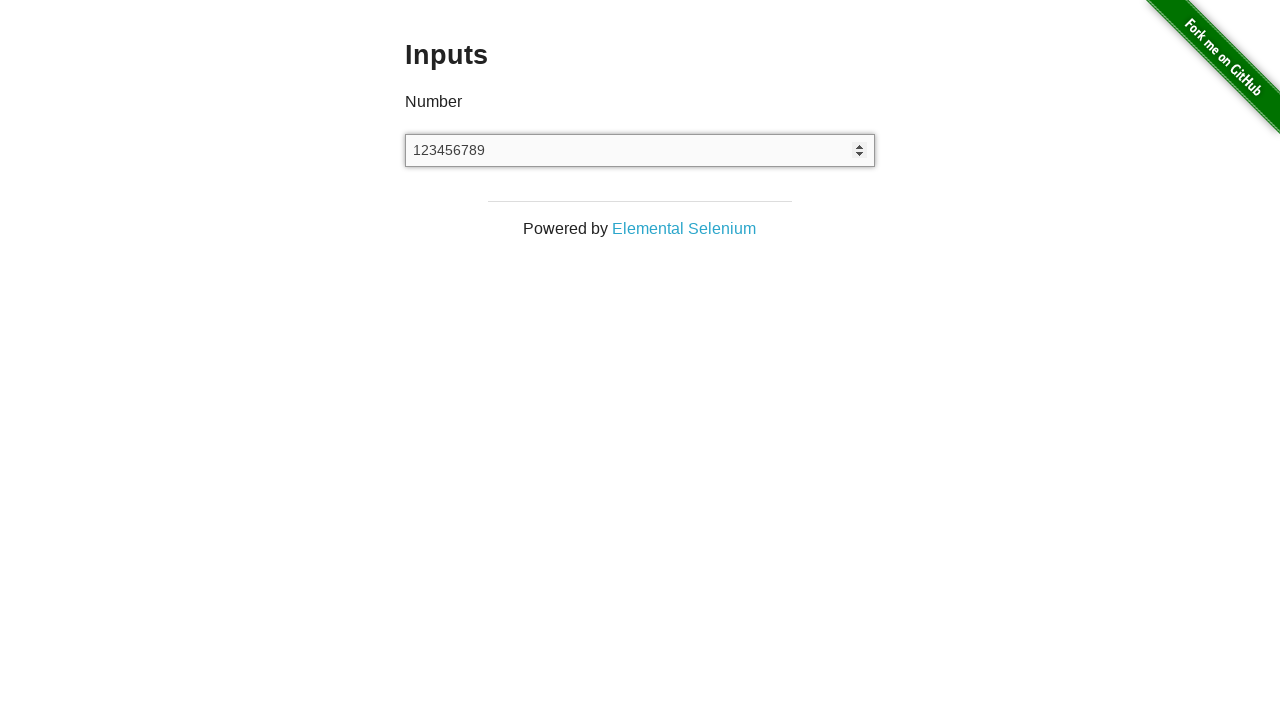